Tests various input field interactions including filling text, appending text, clearing fields, and checking field properties on the LetCode practice website

Starting URL: https://letcode.in/

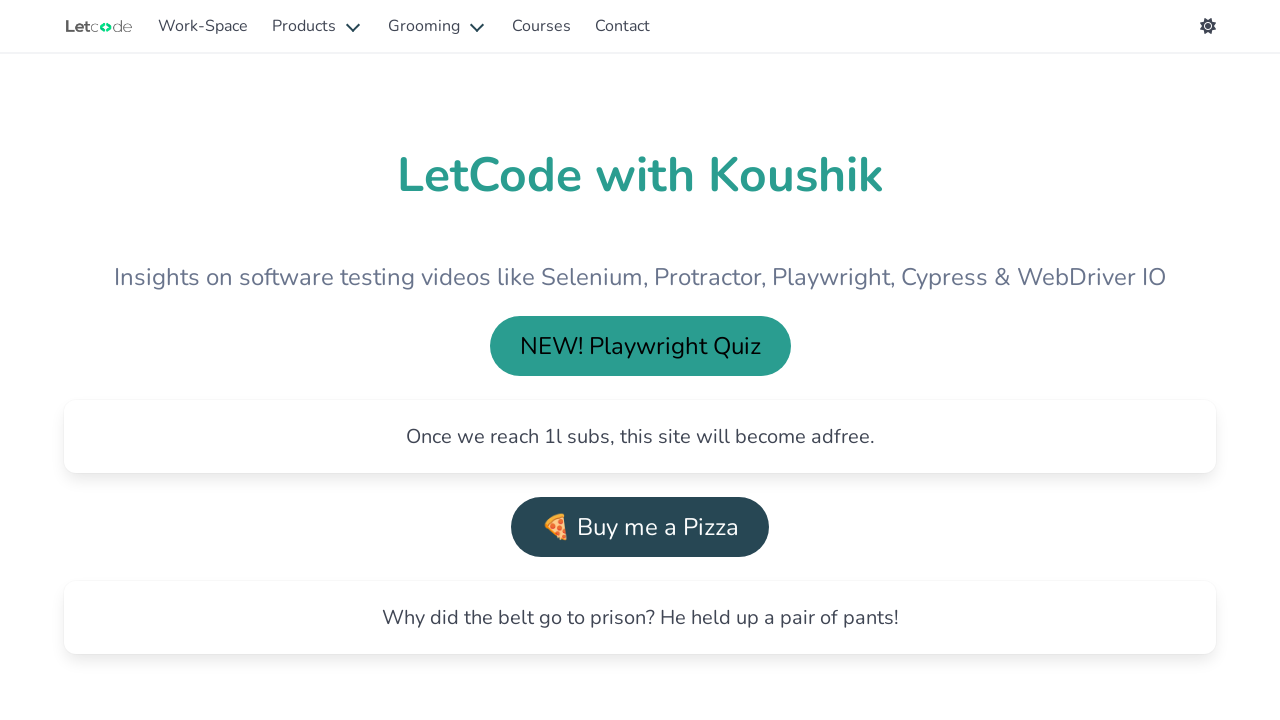

Clicked on workspace button to navigate to testing section at (203, 26) on #testing
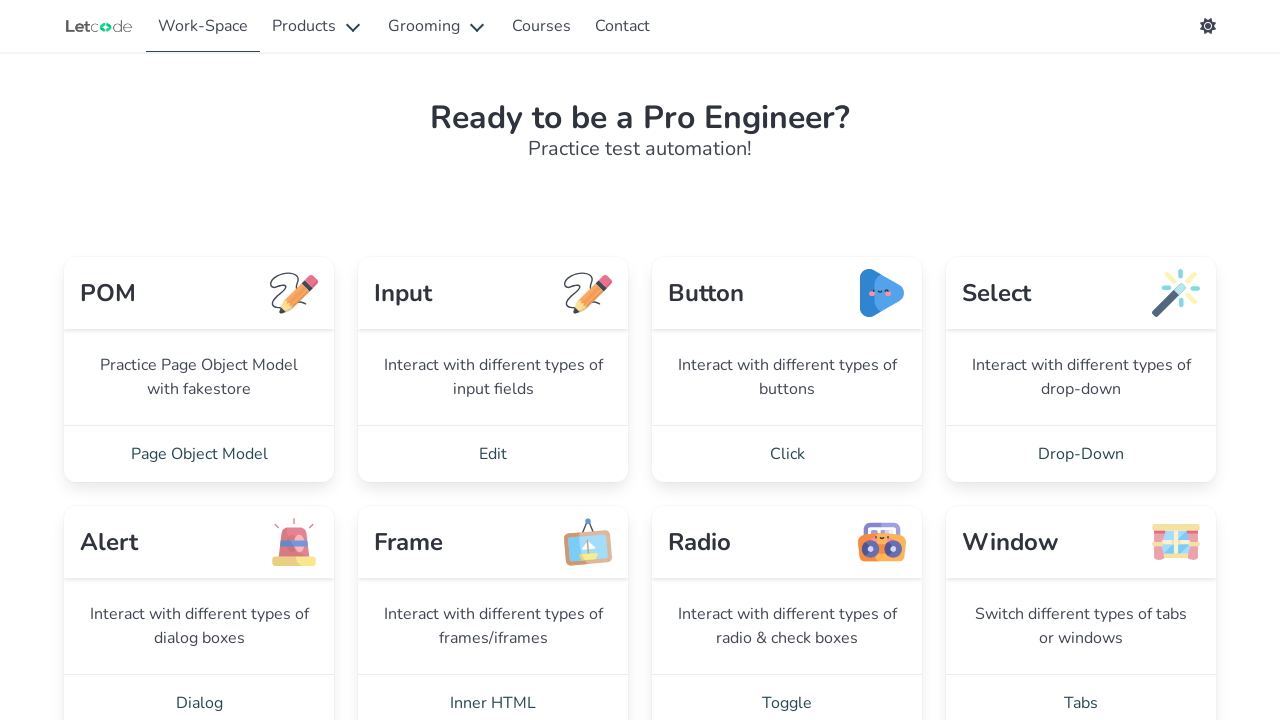

Clicked on Edit link to go to input fields practice page at (493, 454) on a:has-text('Edit')
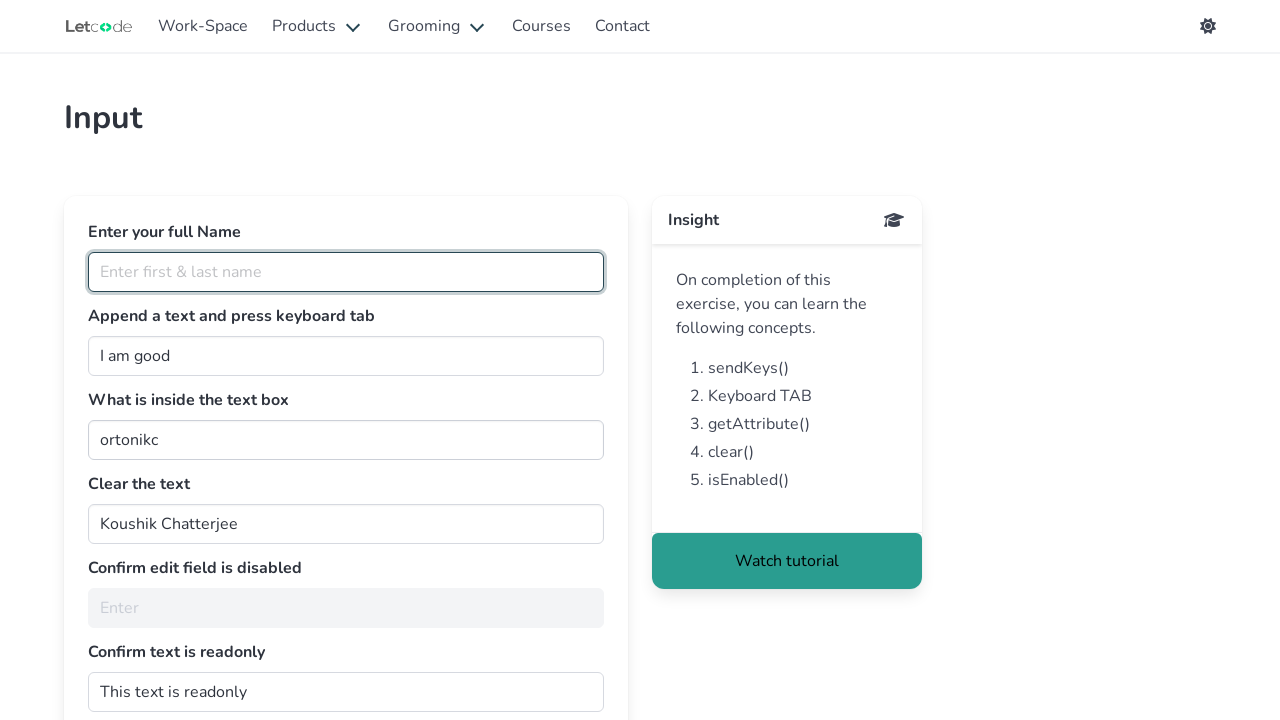

Filled full name field with 'Raajalakshmi' on #fullName
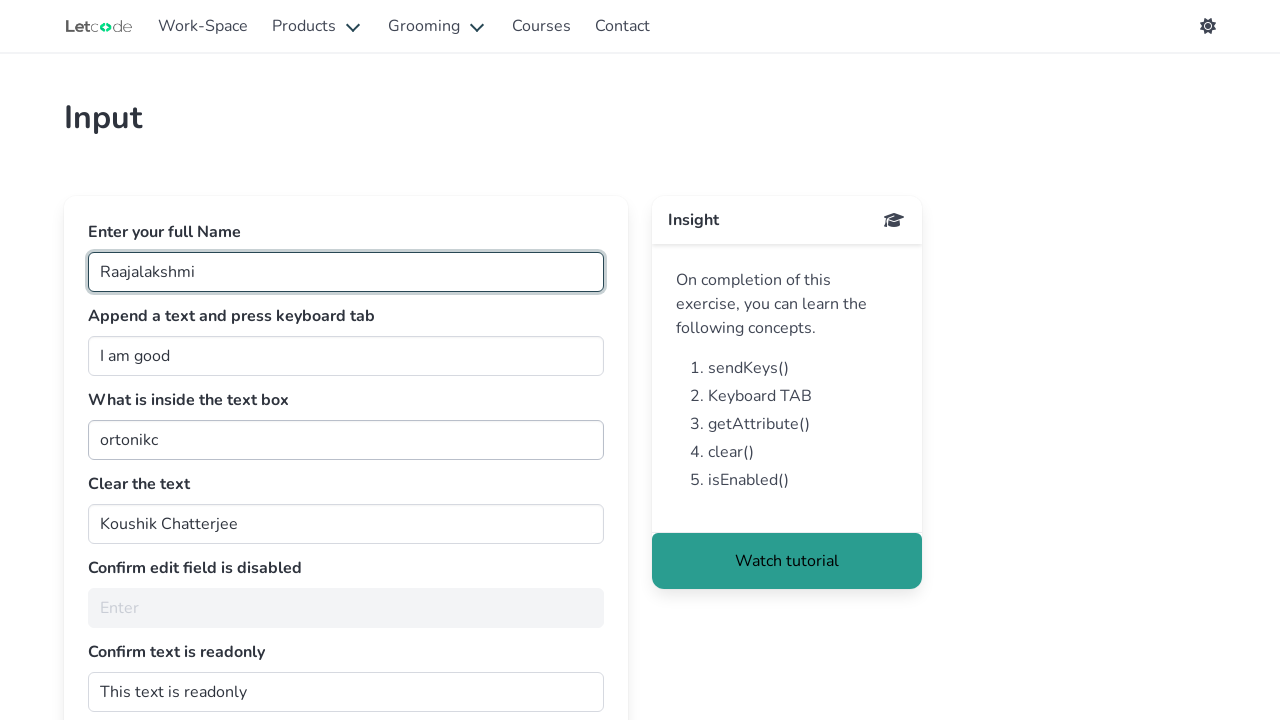

Filled join field with 'candidate ' on #join
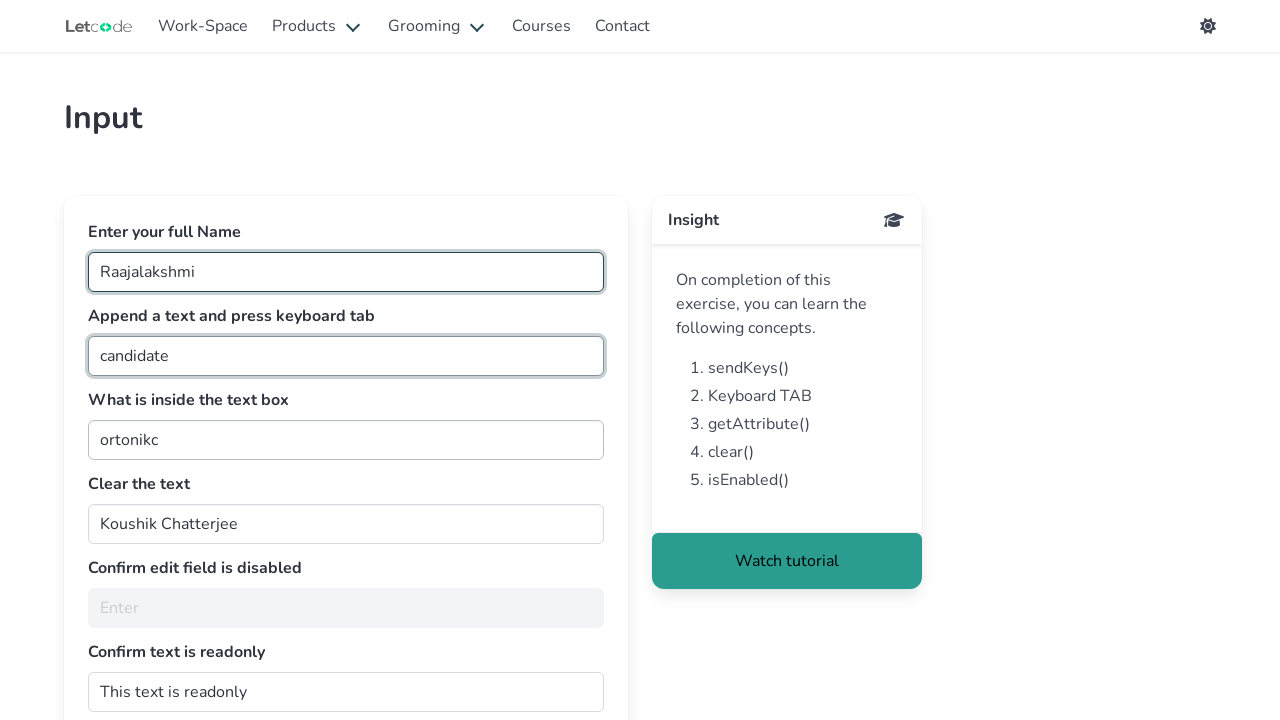

Pressed Tab key to move to next field
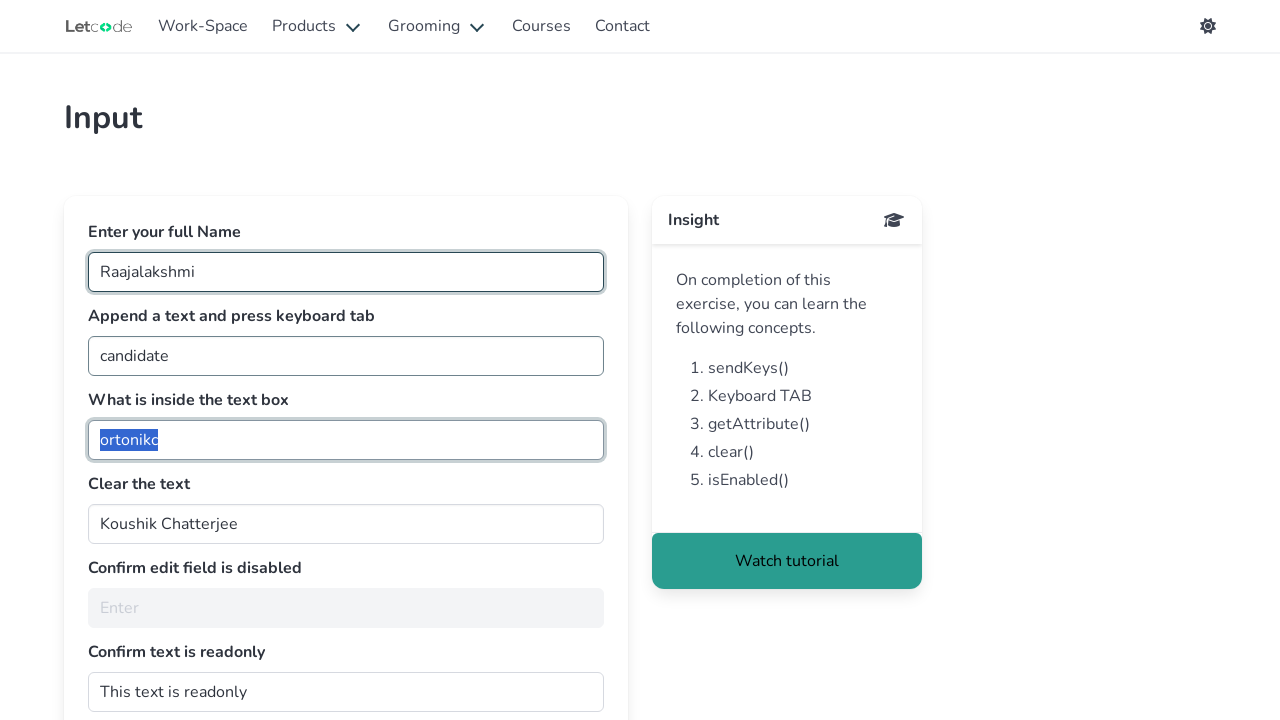

Retrieved value from getMe field: ortonikc
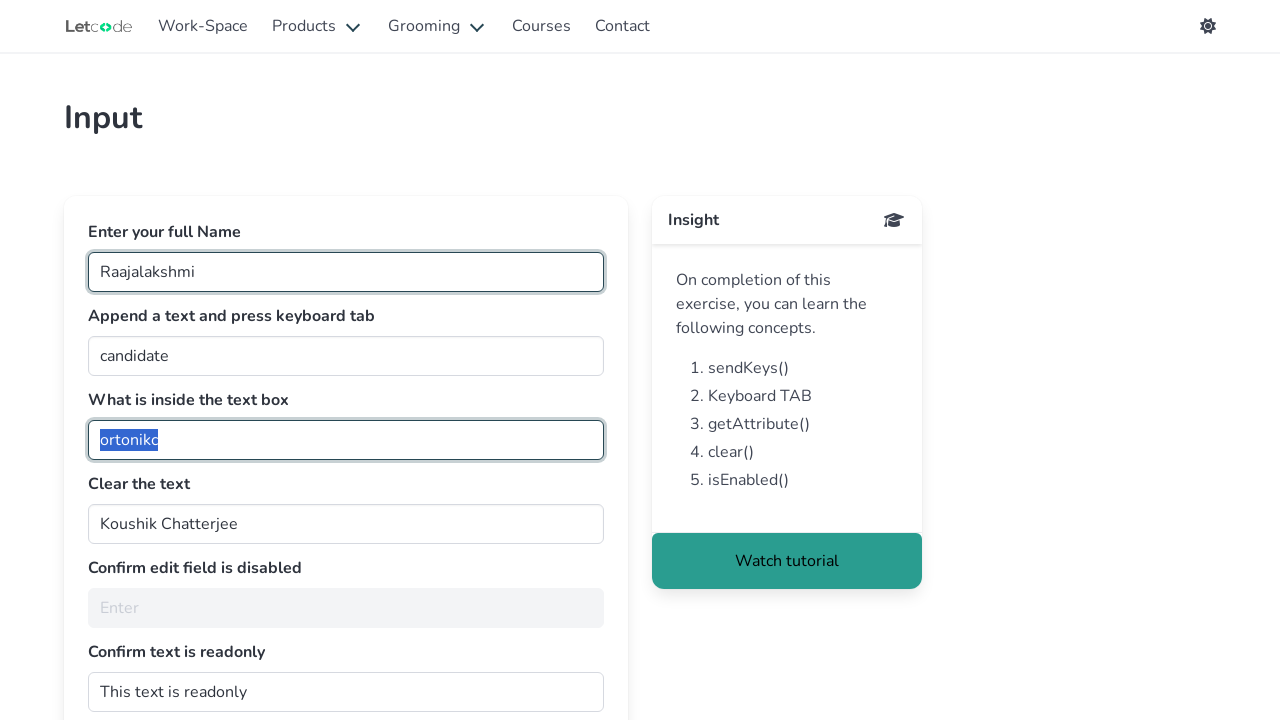

Cleared the clearMe field on #clearMe
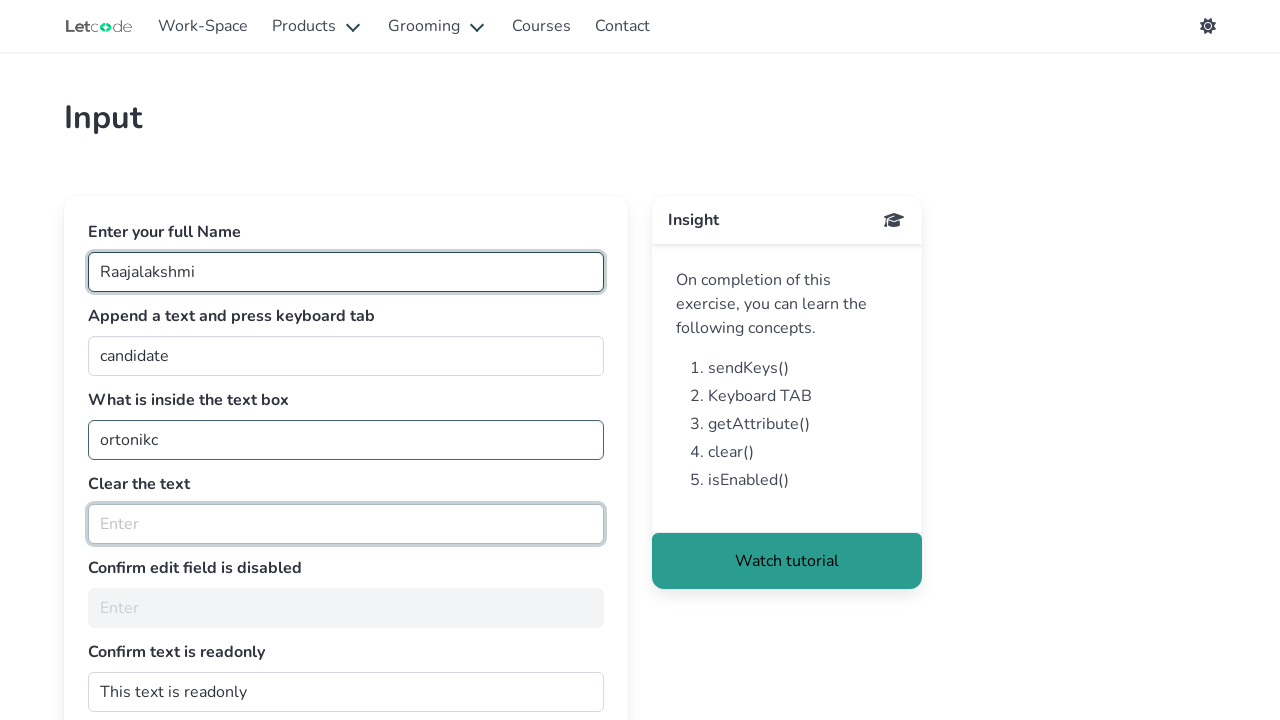

Checked if noEdit field is enabled: False
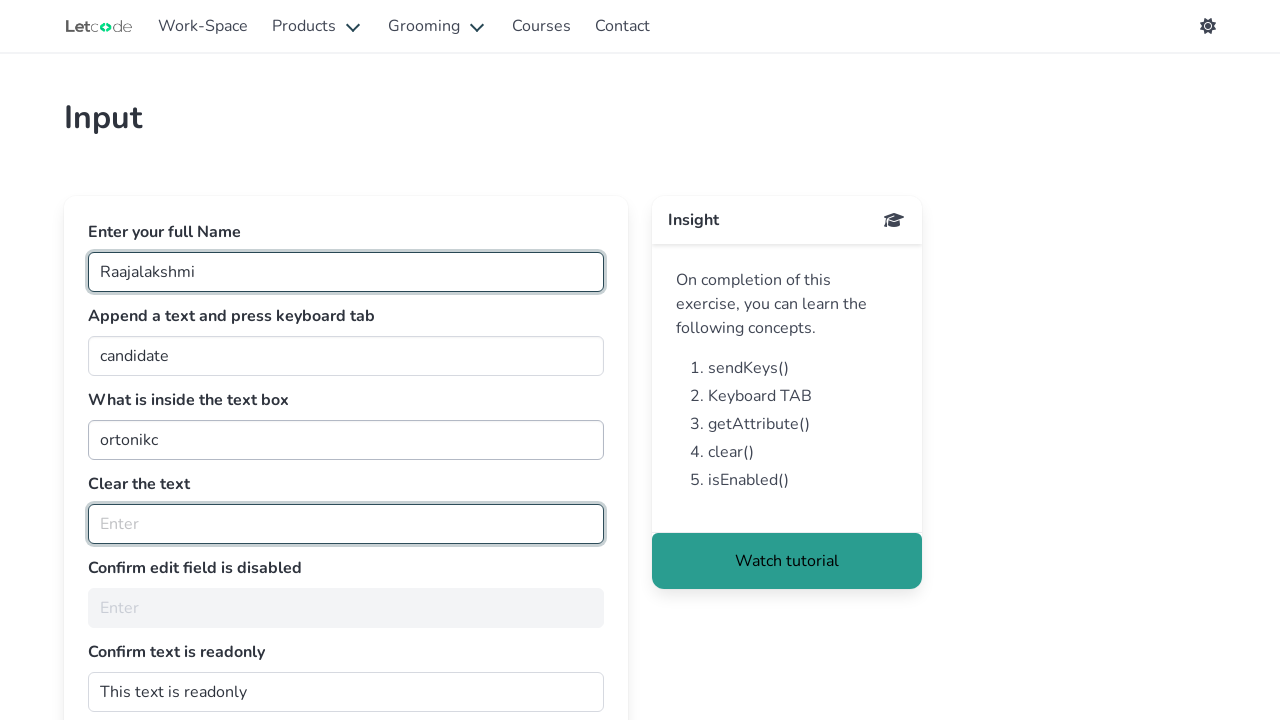

Retrieved readonly attribute from dontwrite field: 
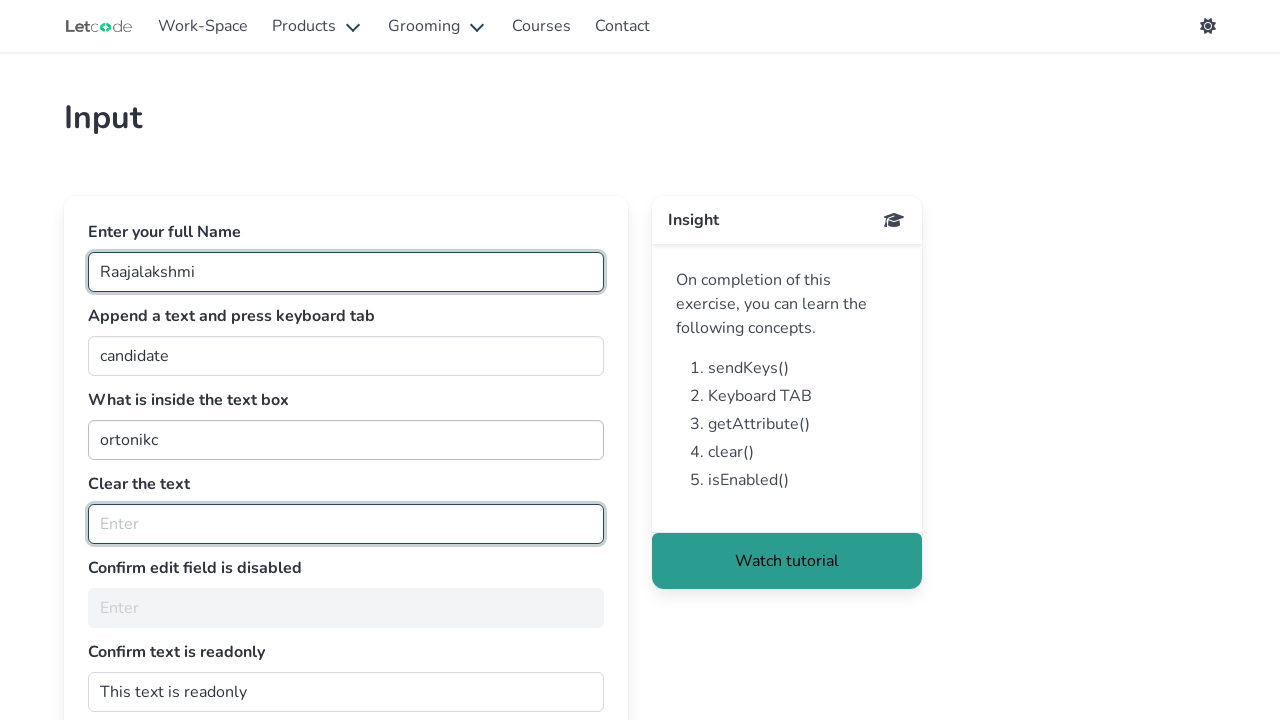

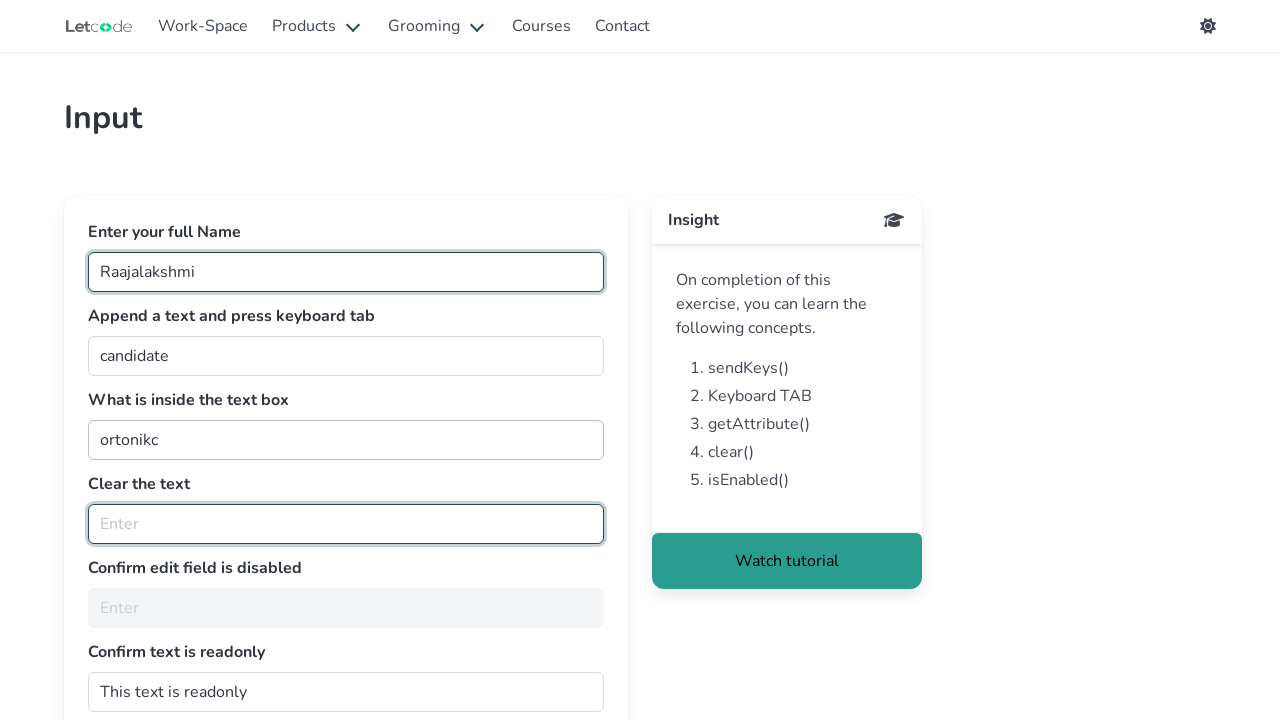